Navigates to Rediff.com homepage and clicks on the "Create Account" link to go to the account creation page

Starting URL: https://www.rediff.com/

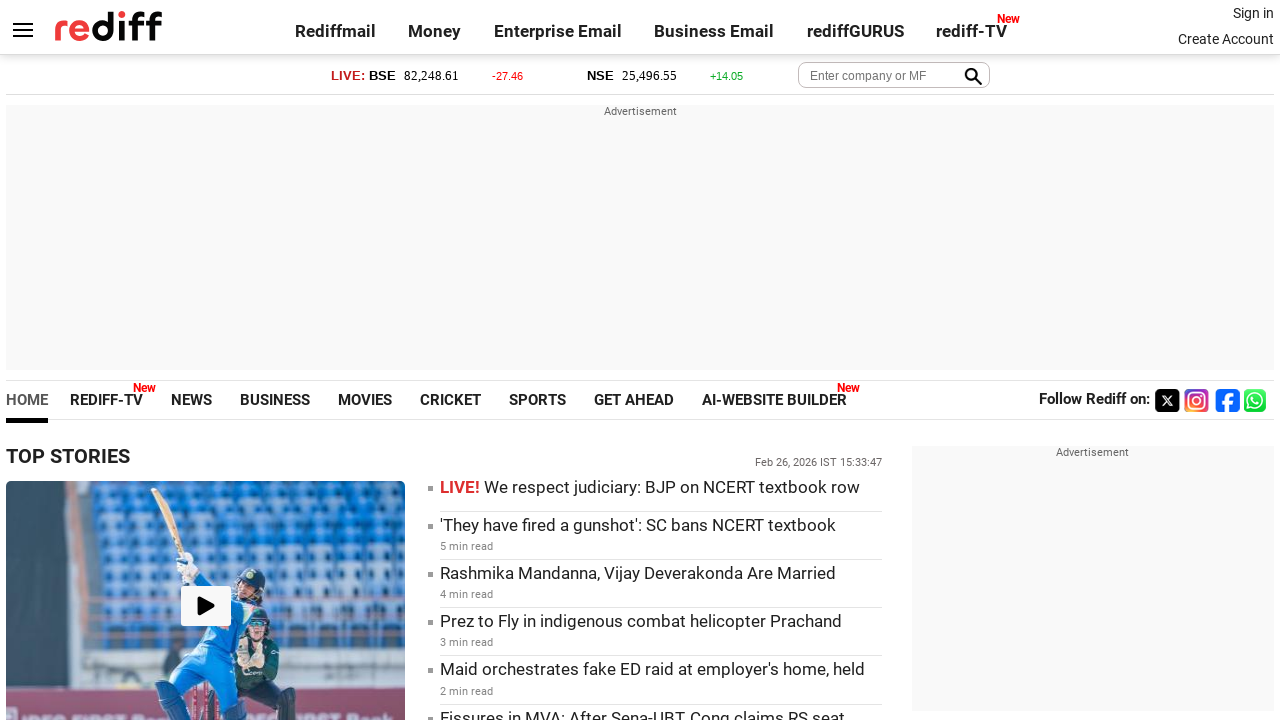

Navigated to Rediff.com homepage
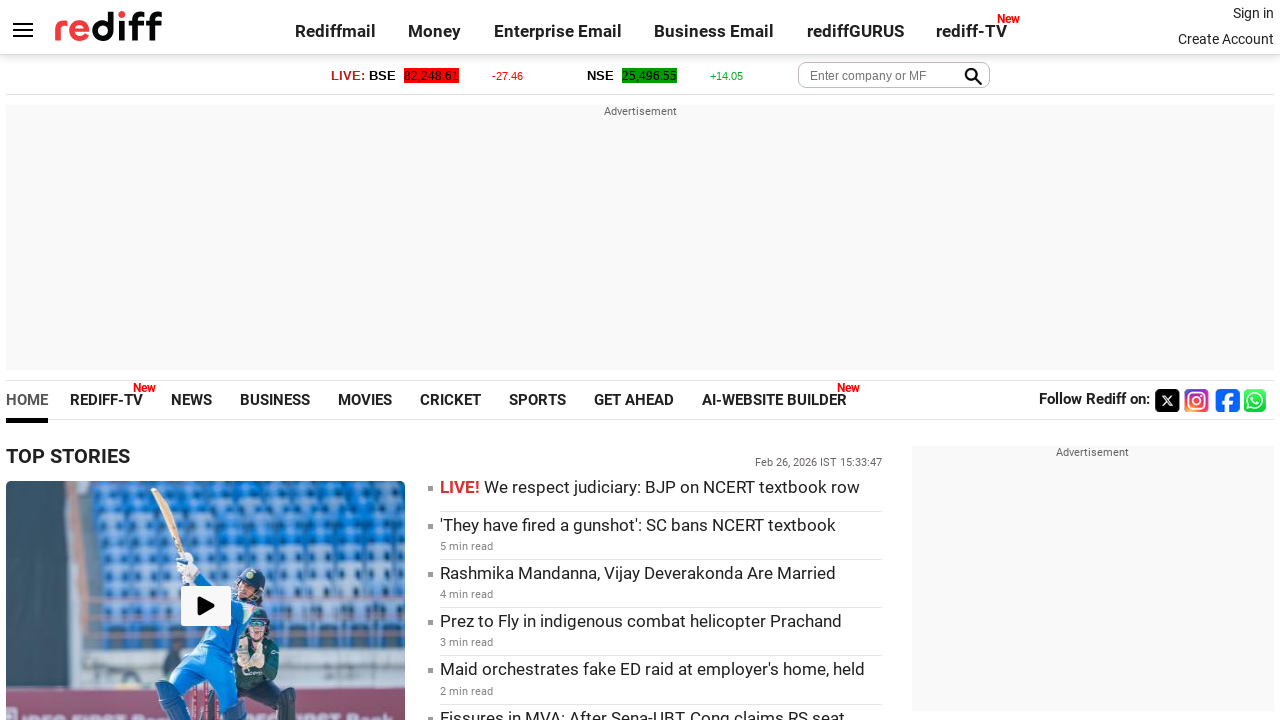

Clicked on 'Create Account' link at (1226, 39) on text=Create Account
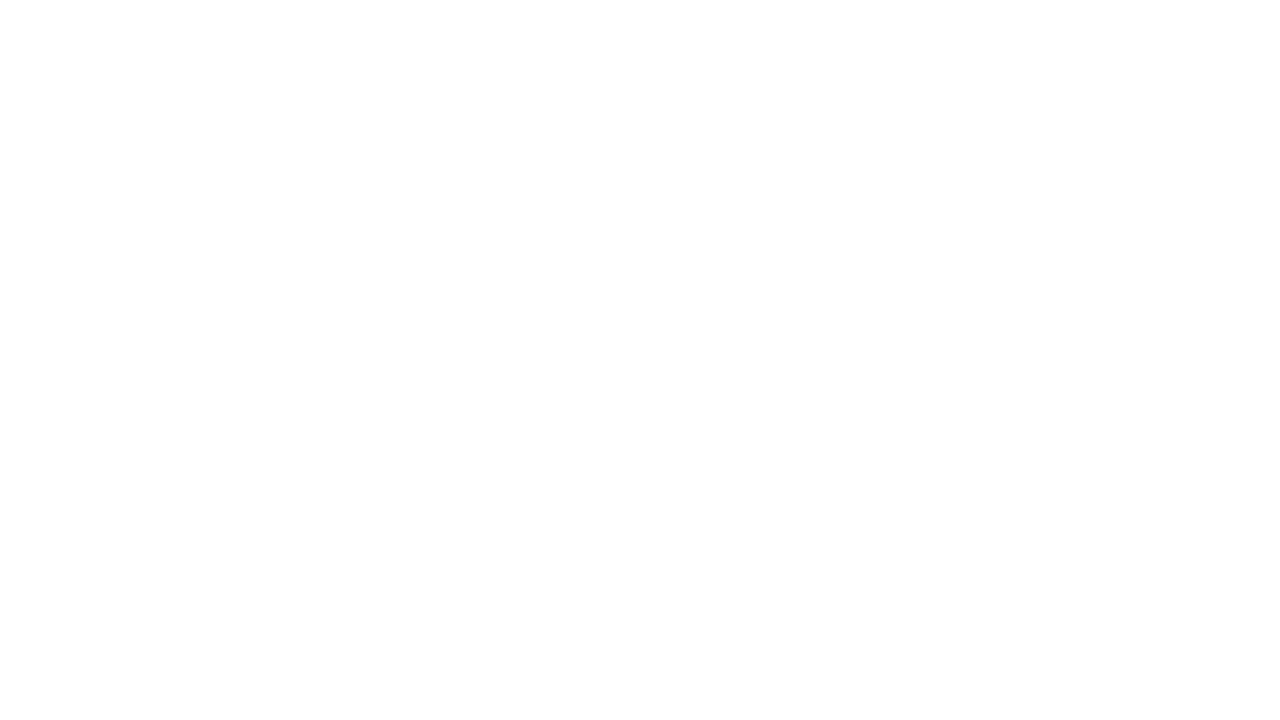

Account creation page loaded successfully
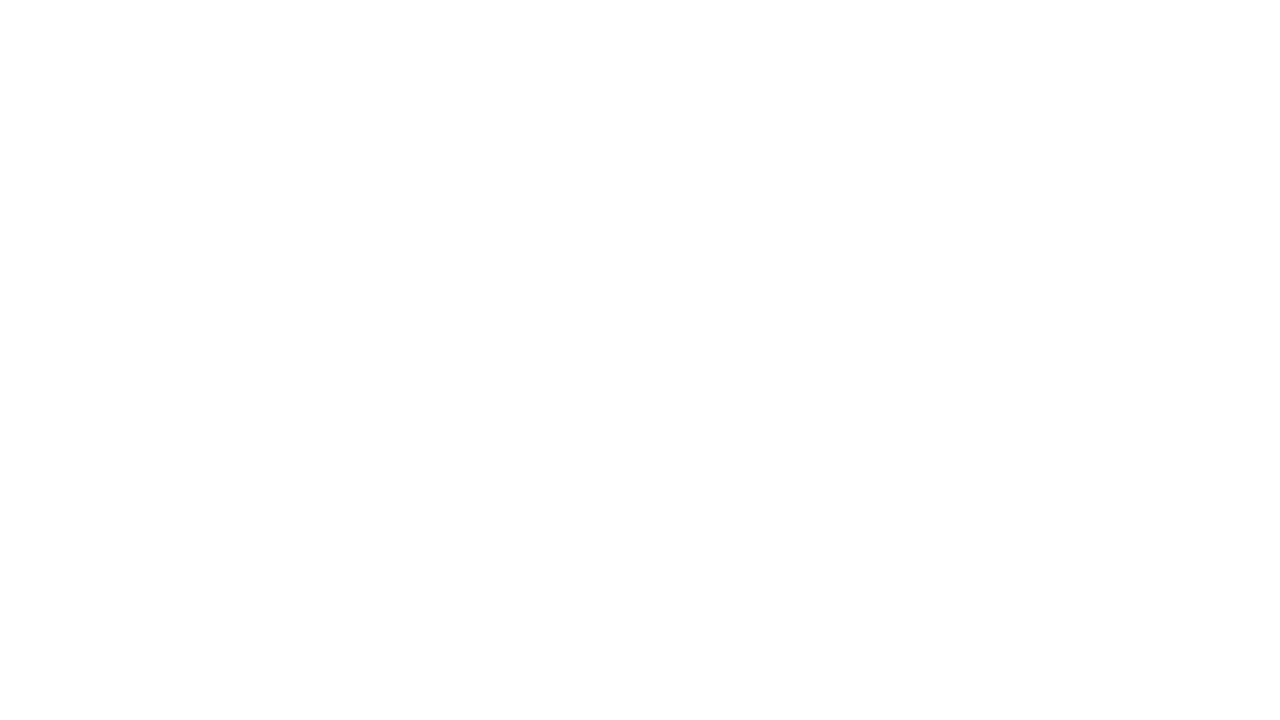

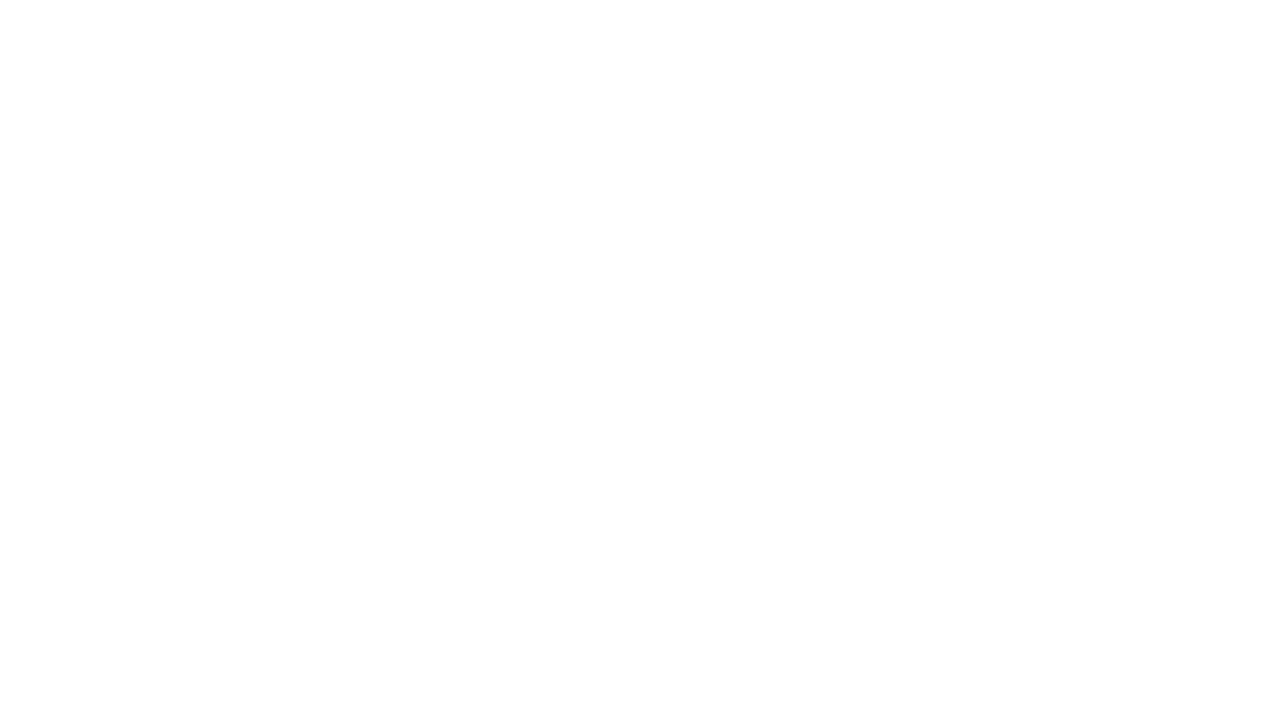